Tests checkbox interaction by checking the state of all checkboxes on the page and ensuring they are all selected by clicking any that are not already checked.

Starting URL: https://the-internet.herokuapp.com/checkboxes

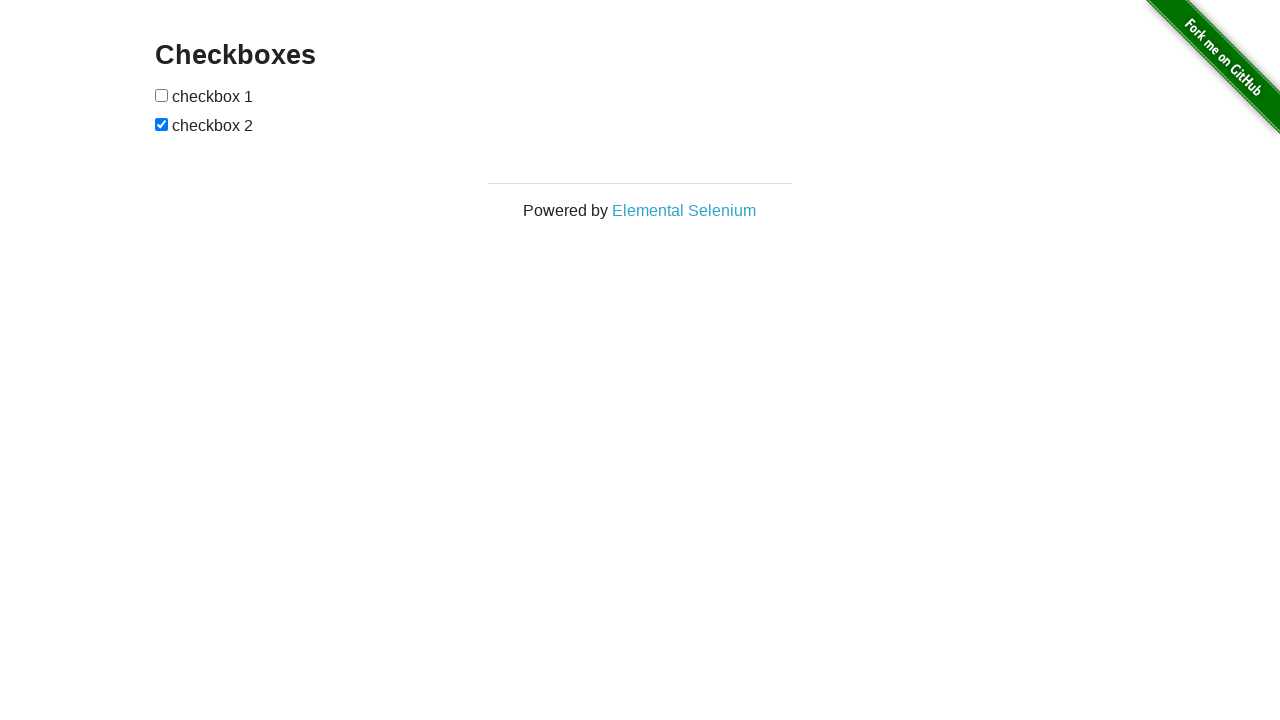

Navigated to checkbox test page
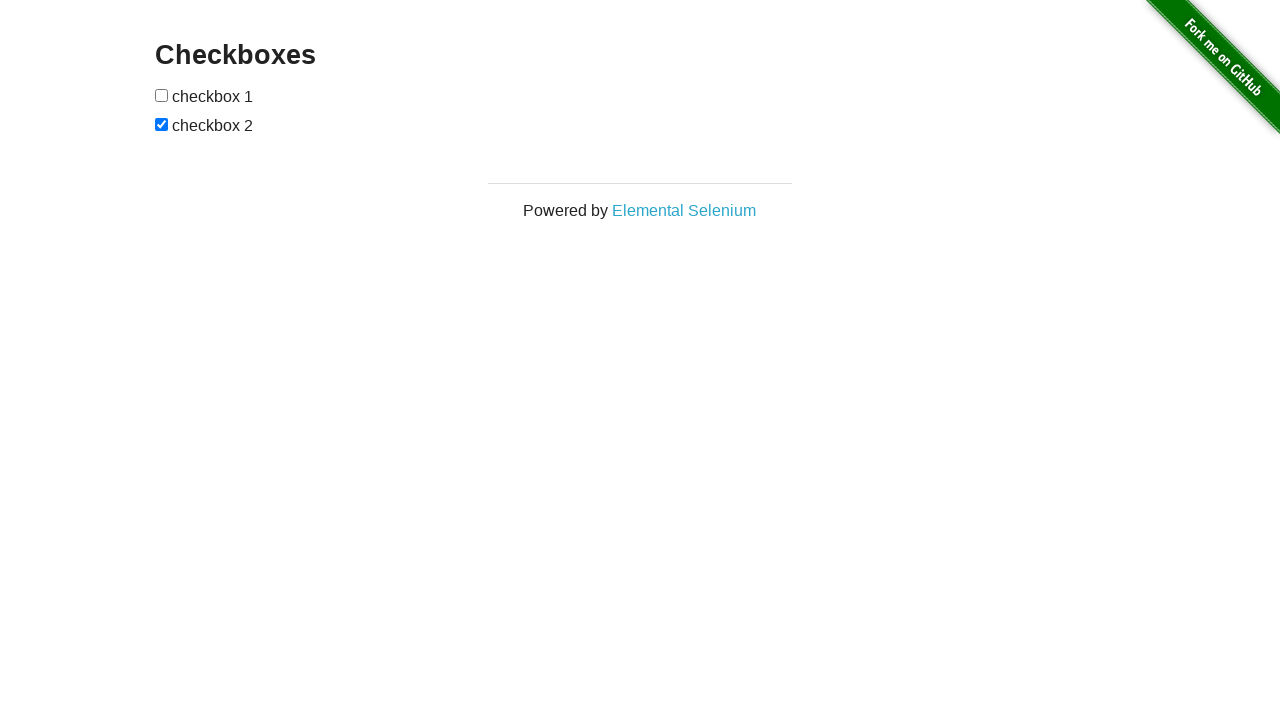

Located all checkboxes on the page
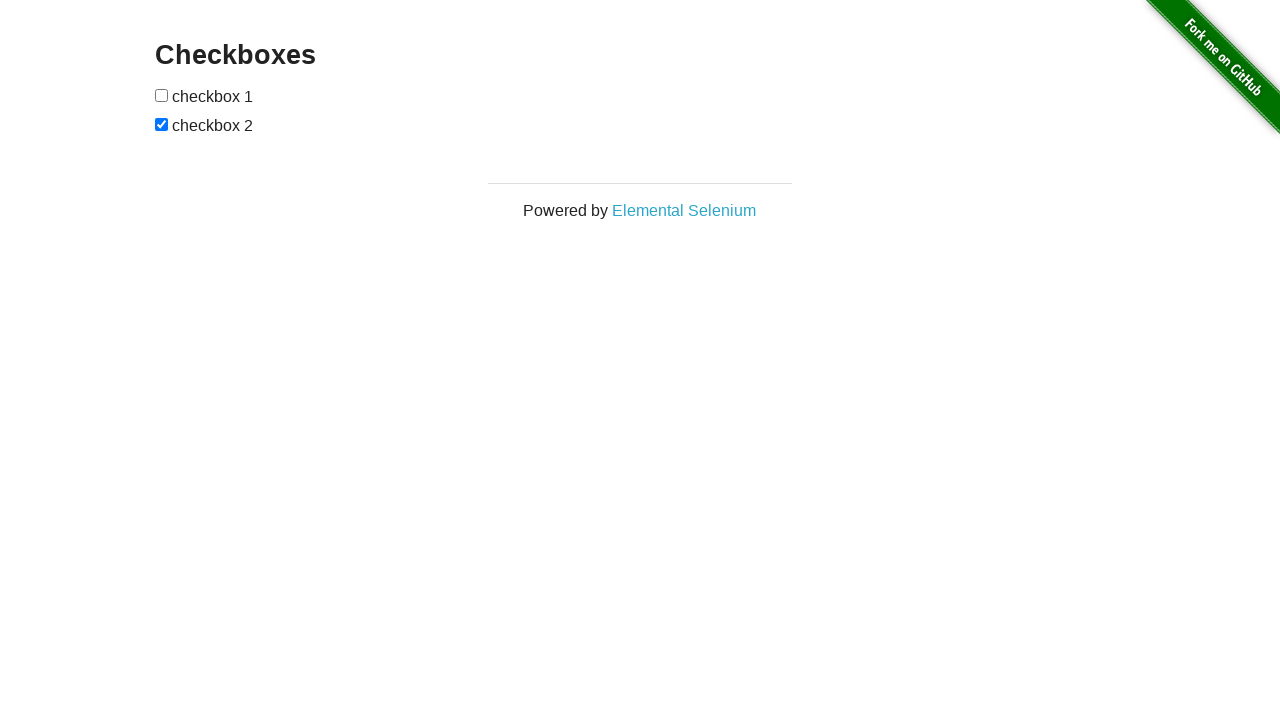

Retrieved count of checkboxes: 2
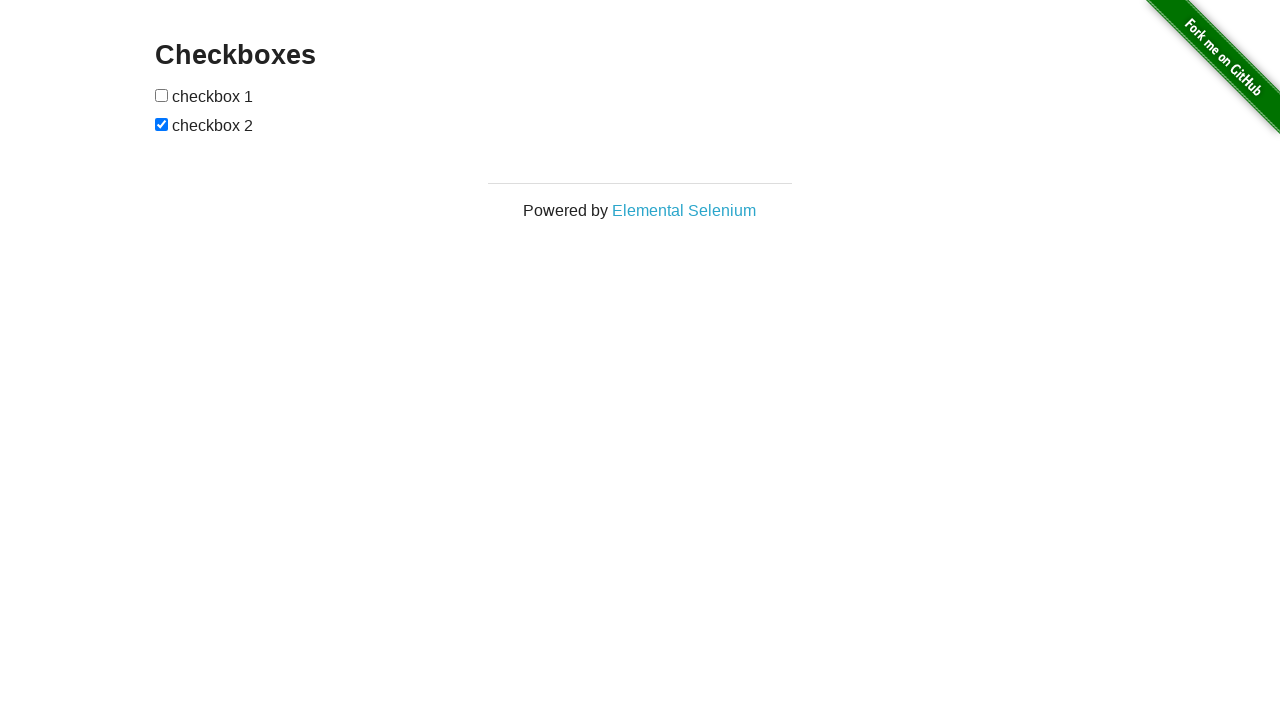

Retrieved checkbox 1
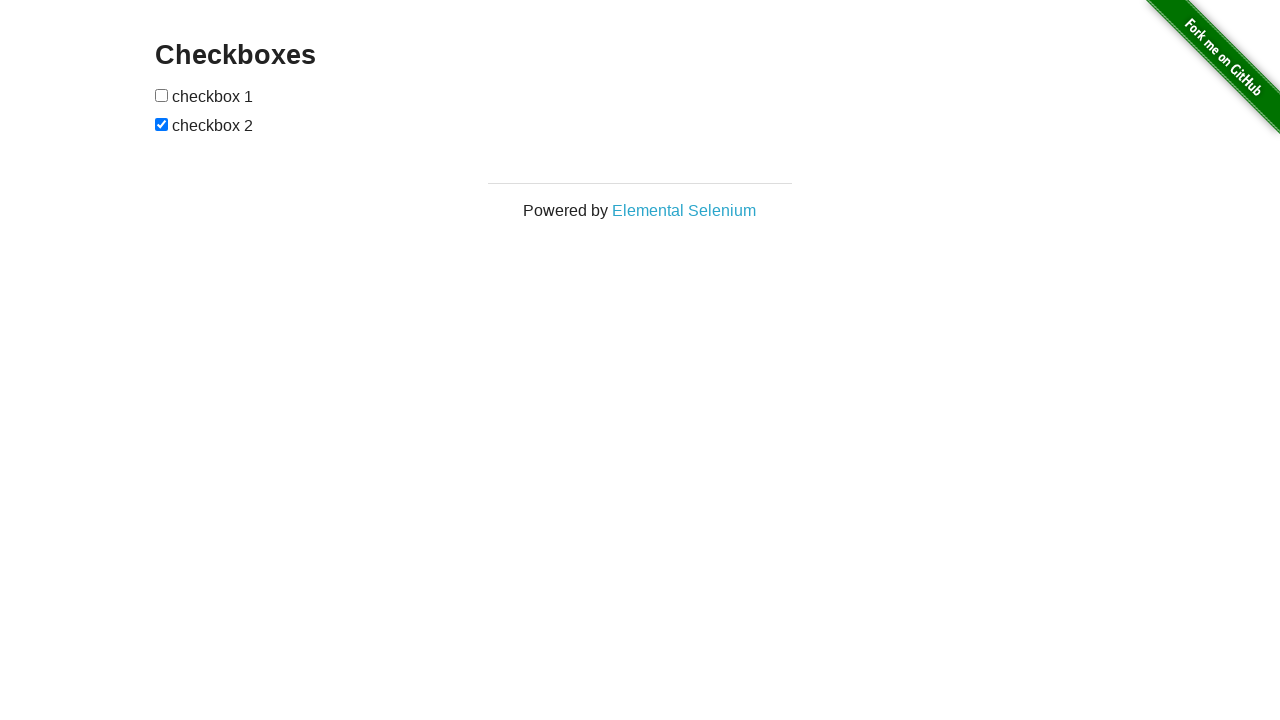

Checkbox 1 is unchecked
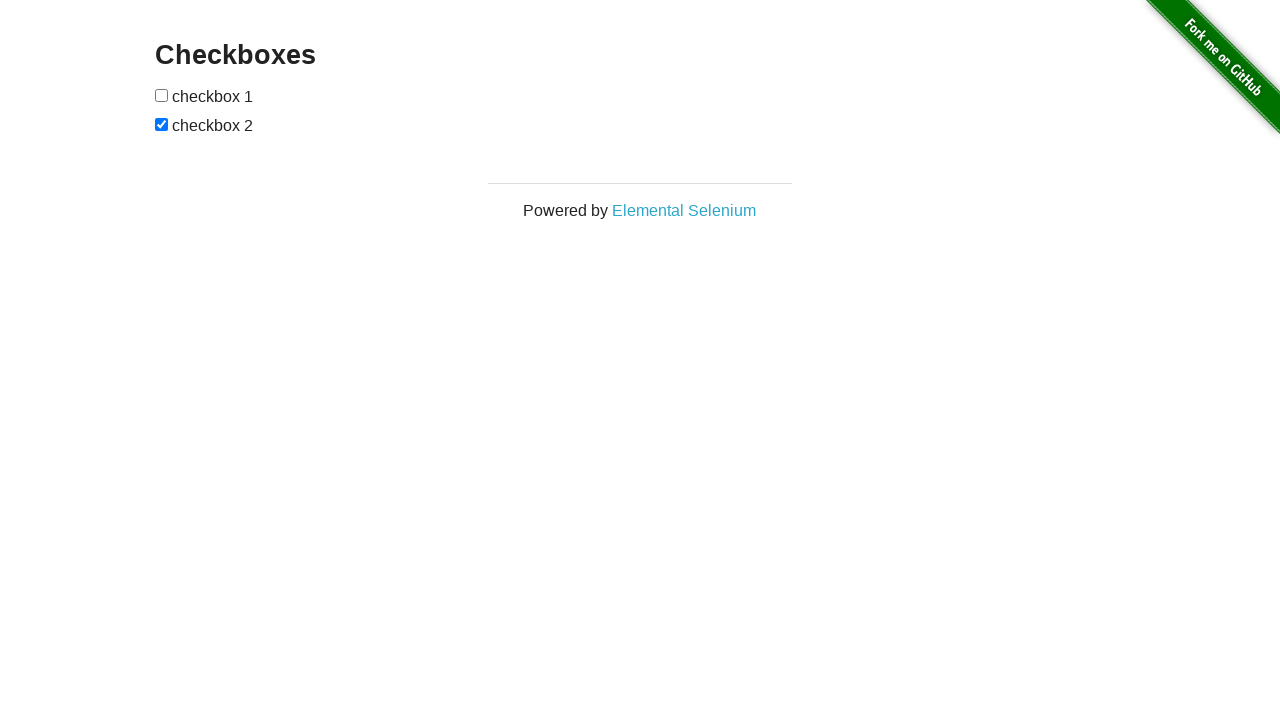

Clicked checkbox 1 to select it at (162, 95) on input[type='checkbox'] >> nth=0
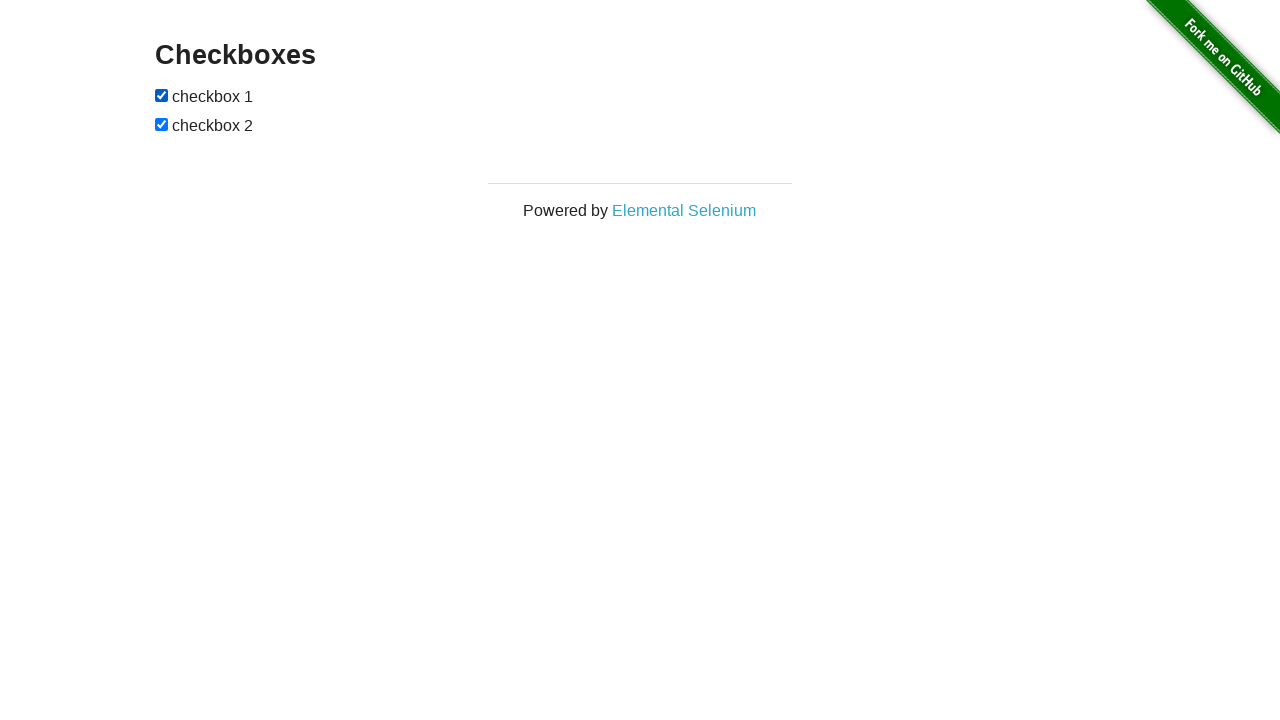

Verified checkbox 1 is now checked
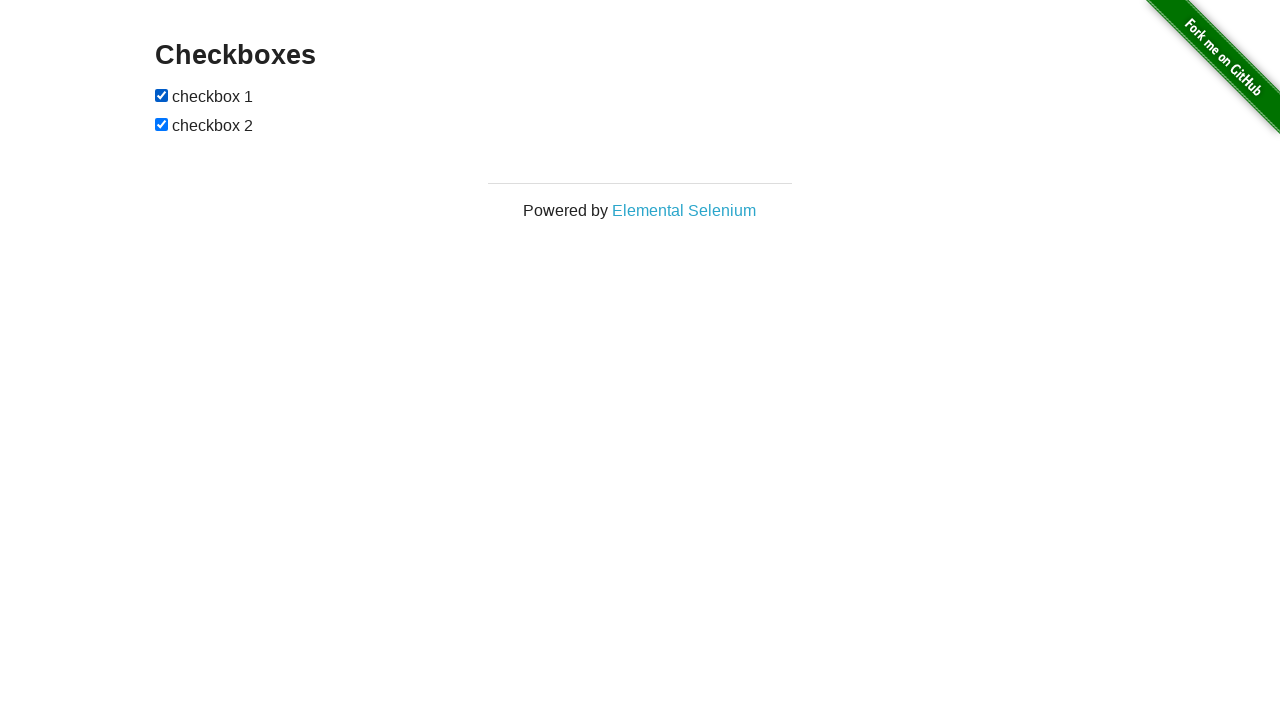

Retrieved checkbox 2
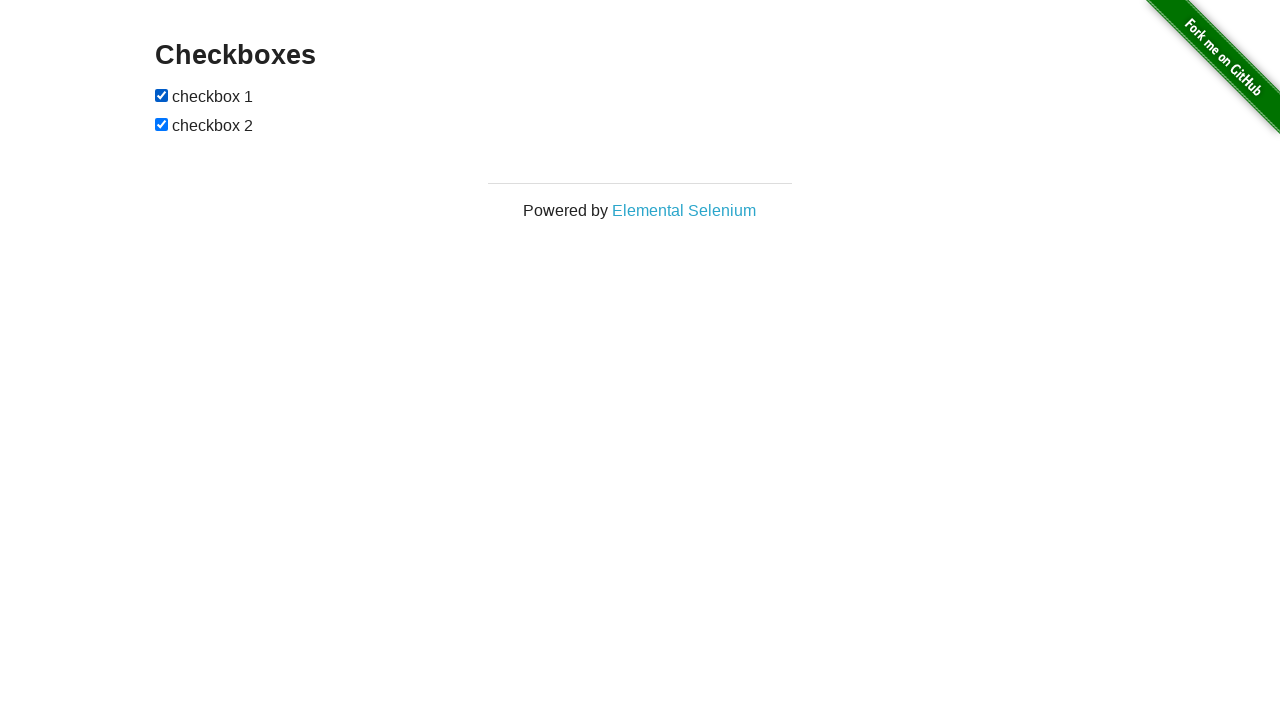

Verified checkbox 2 is now checked
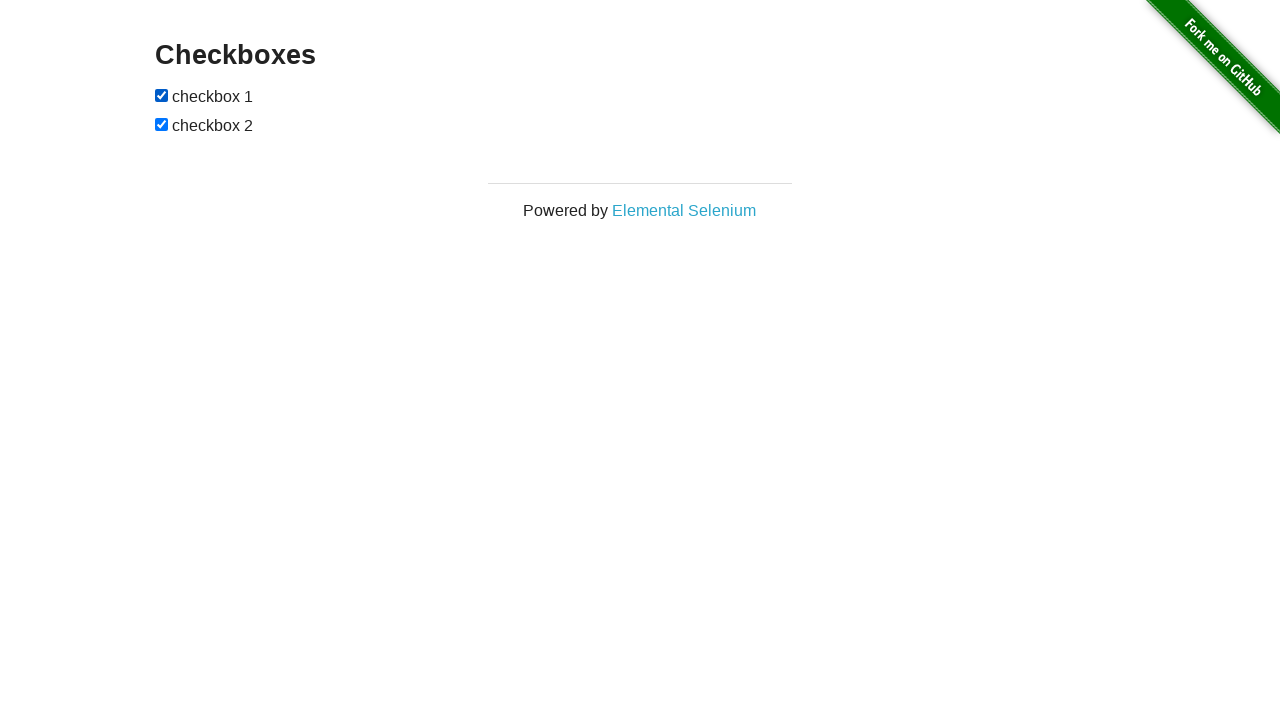

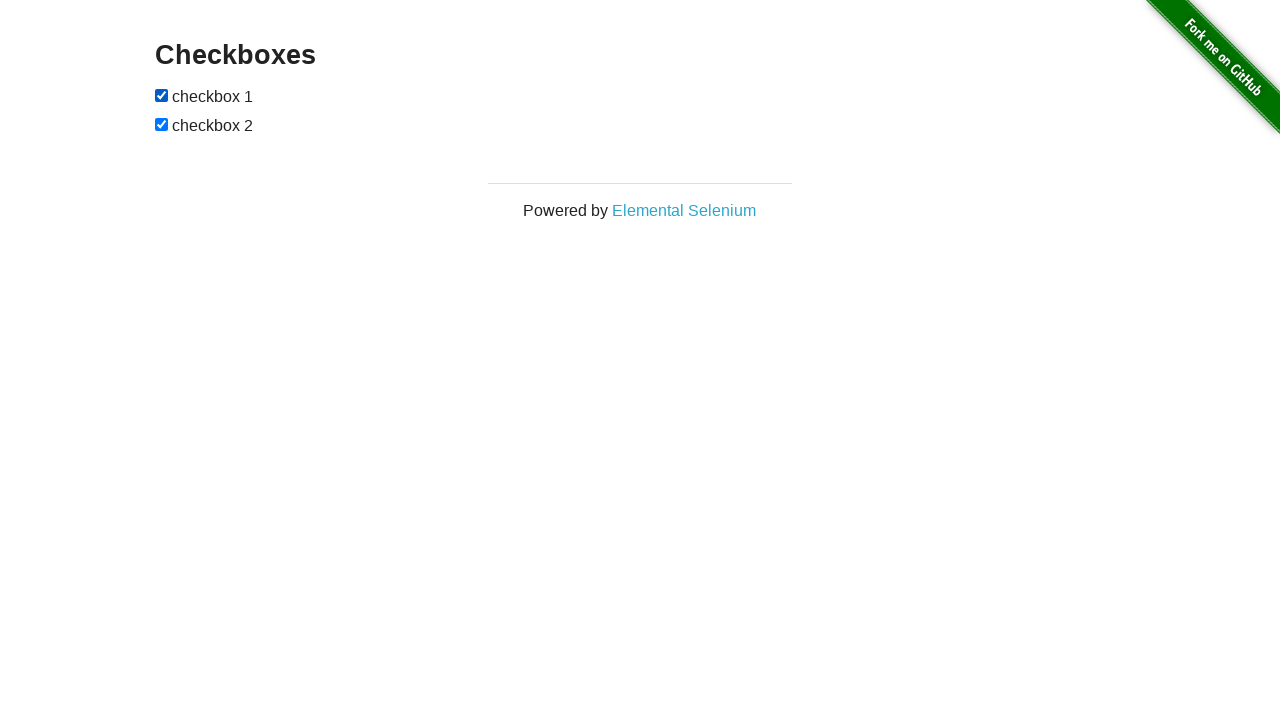